Tests navigation to a post page by clicking the first post link from the home page

Starting URL: https://the-frontview.dev

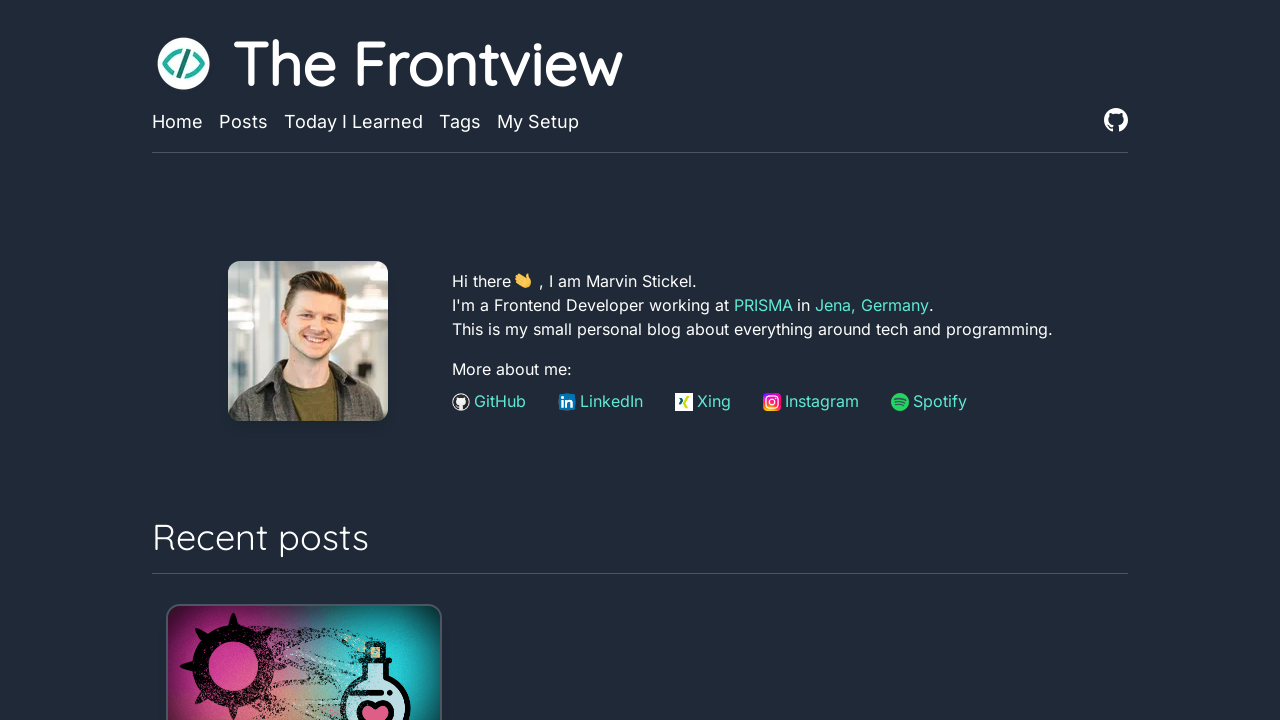

Clicked the first post link from home page at (304, 580) on li a >> nth=0
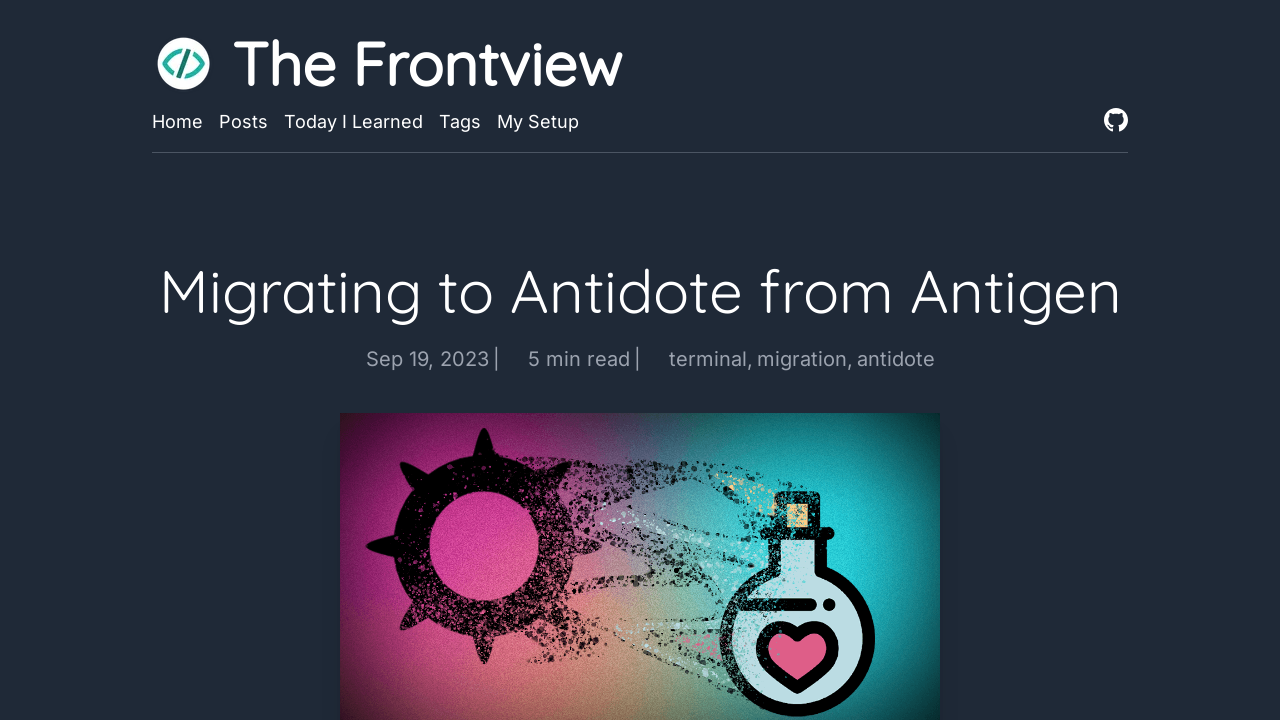

Post page loaded and DOM content ready
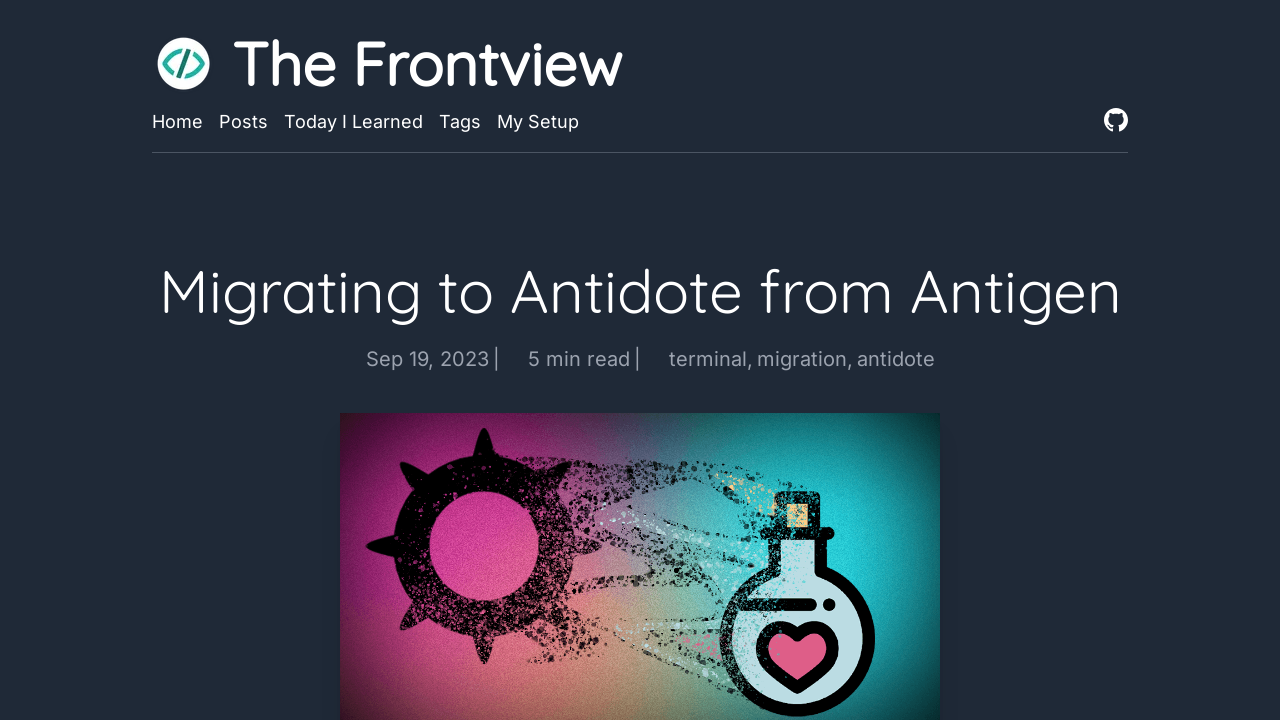

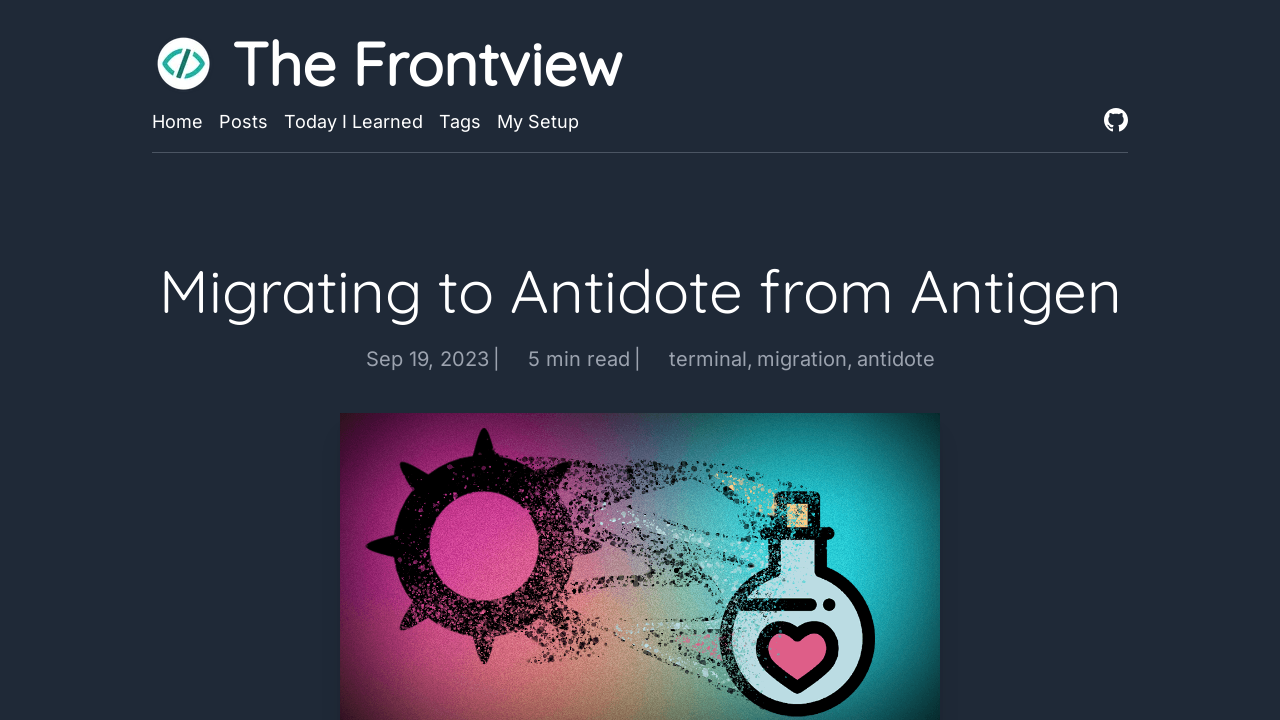